Tests iframe functionality by navigating to the frames page, clicking the iframe link, switching to the iframe, and verifying the content inside

Starting URL: http://the-internet.herokuapp.com/frames

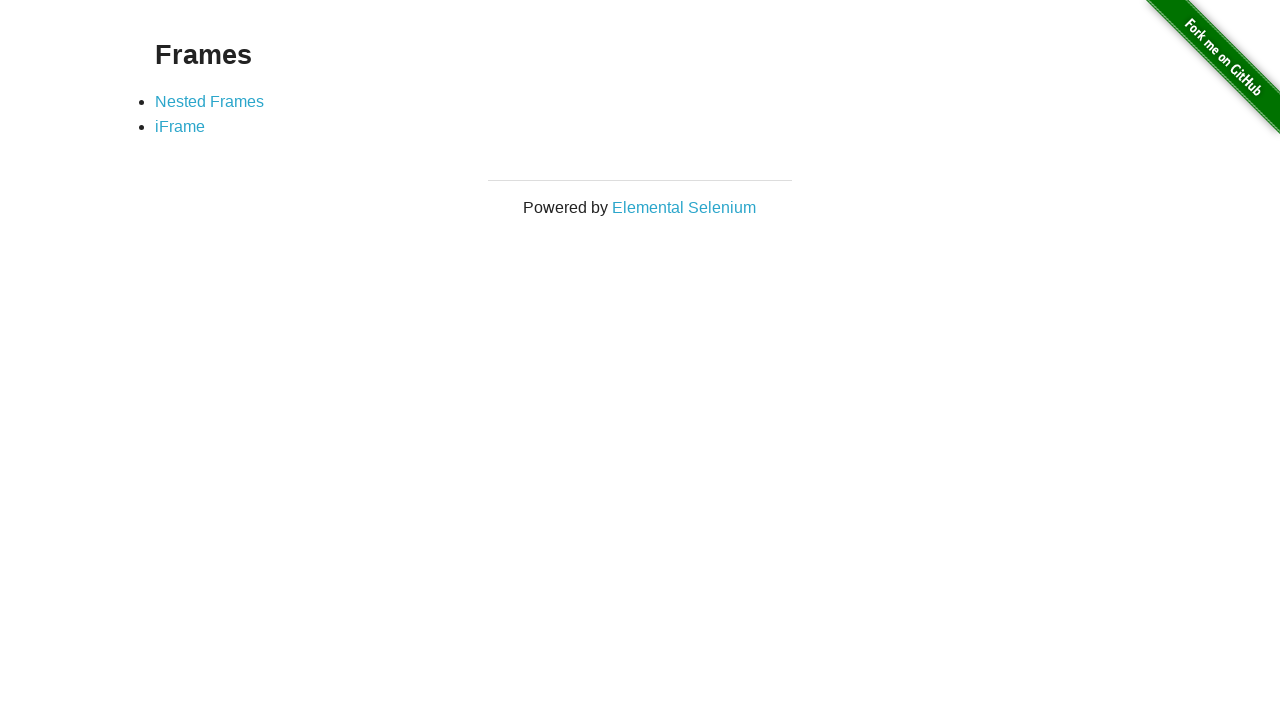

Clicked the iframe link at (180, 127) on a[href$='iframe']
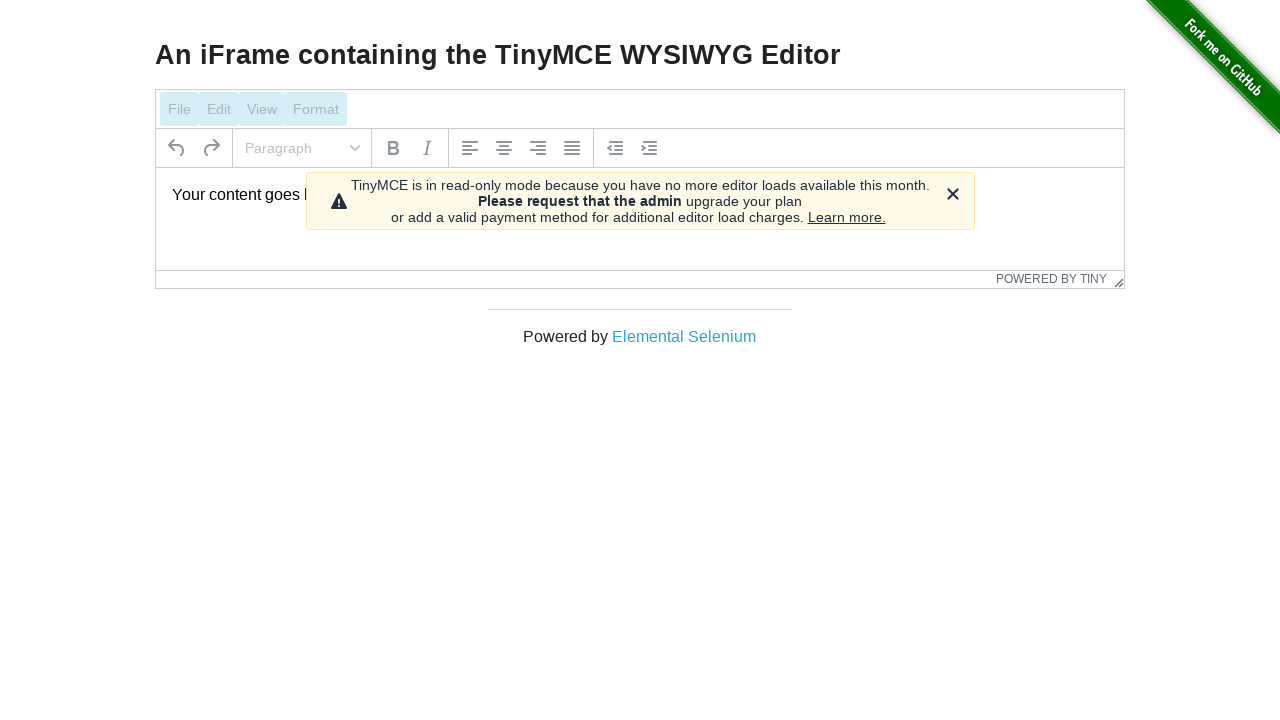

Iframe element loaded
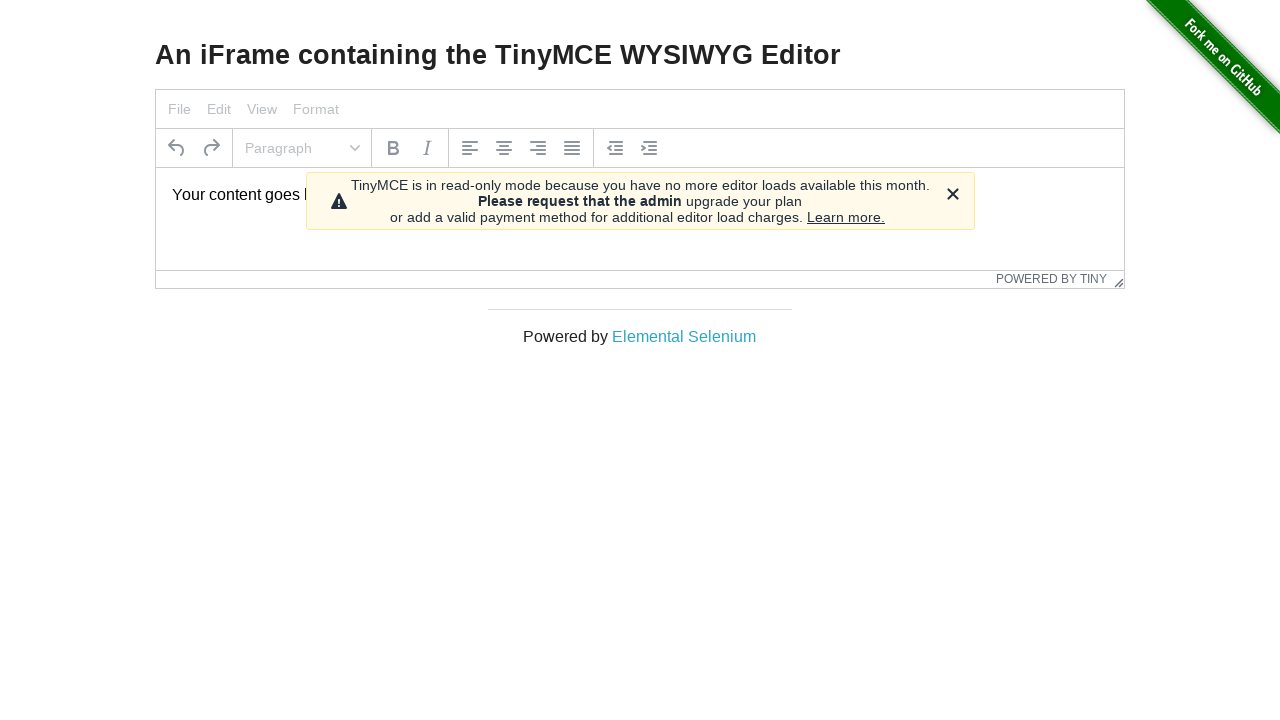

Switched to iframe
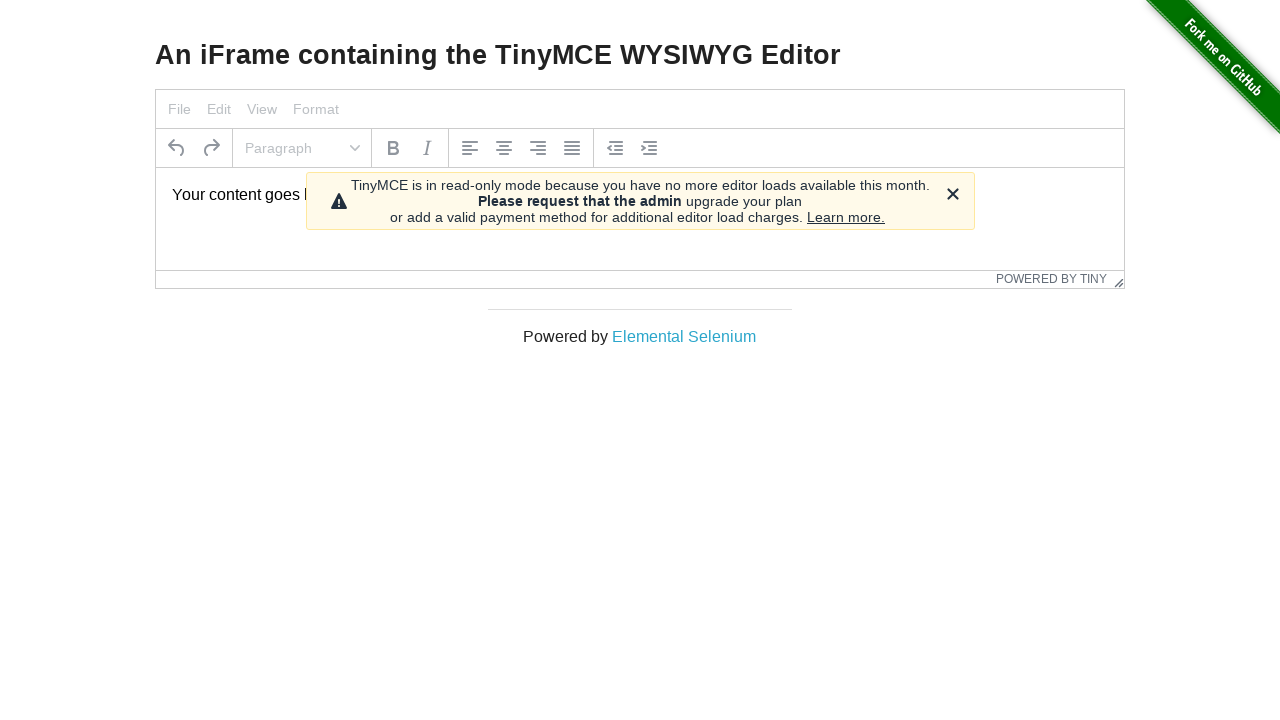

Paragraph element in iframe loaded
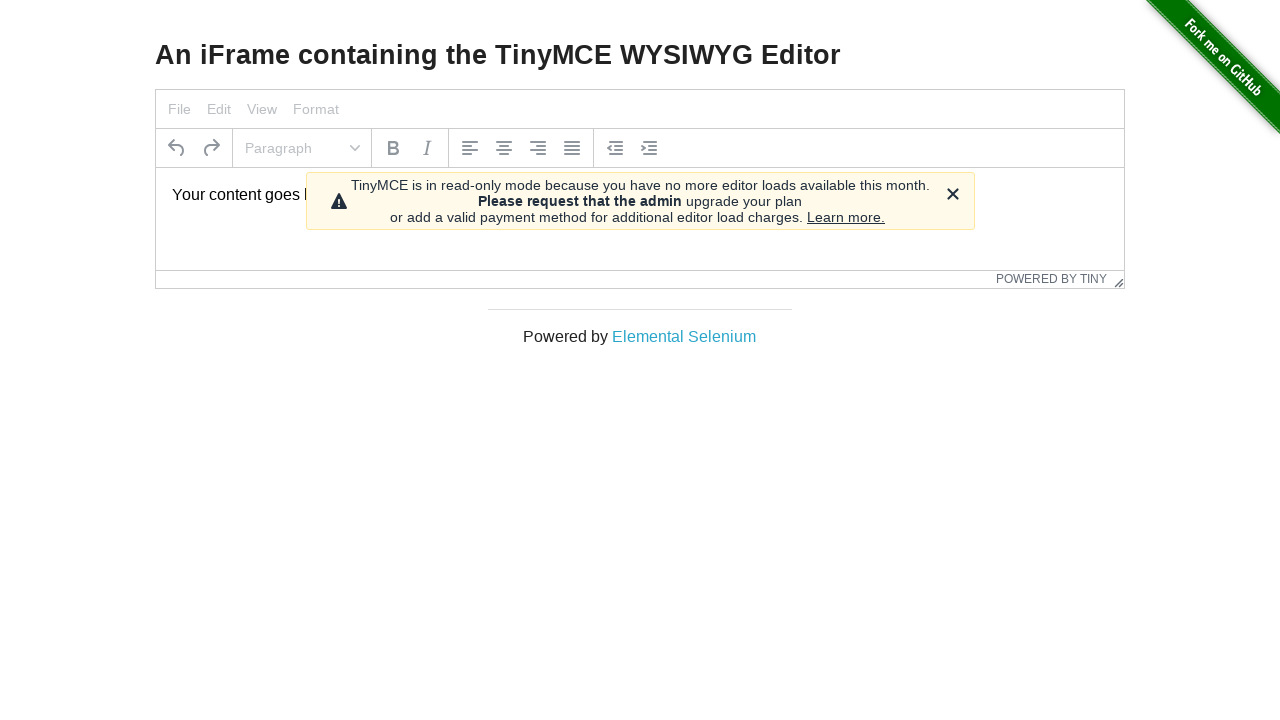

Verified iframe content: 'Your content goes here.'
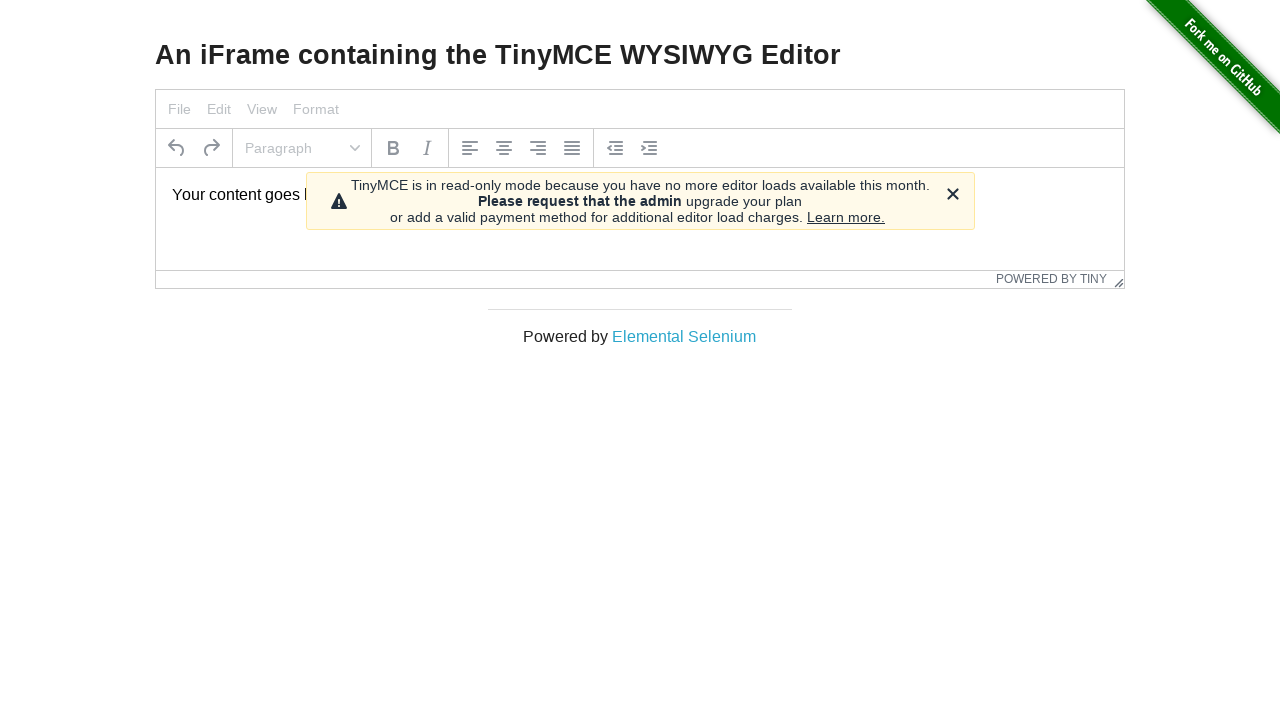

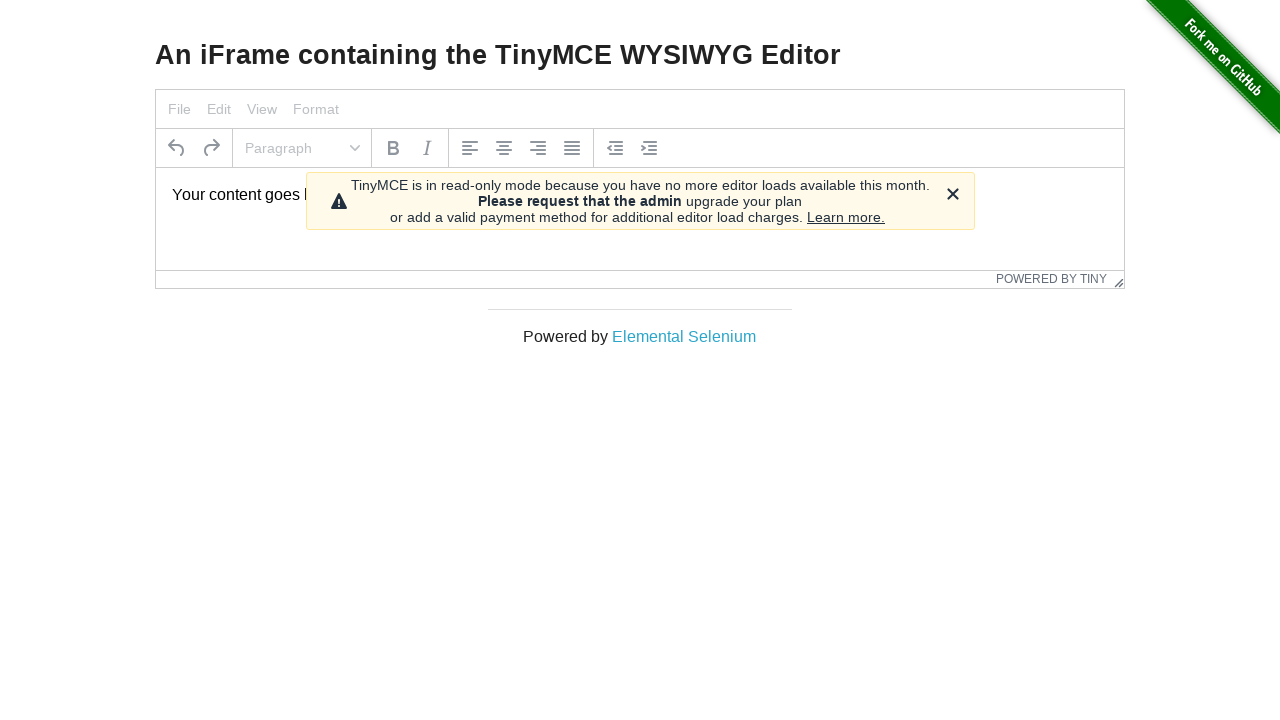